Navigates to the EA App homepage and clicks on the Login link to access the login page

Starting URL: http://www.eaapp.somee.com

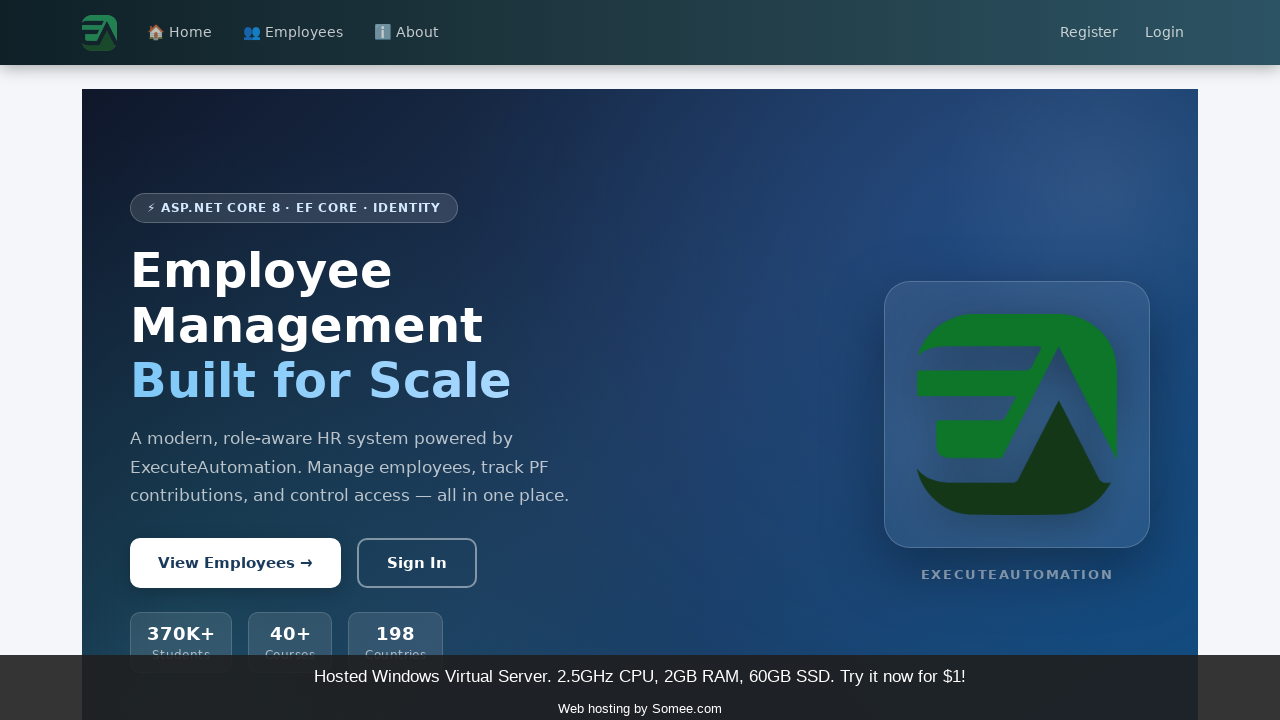

Navigated to EA App homepage at http://www.eaapp.somee.com
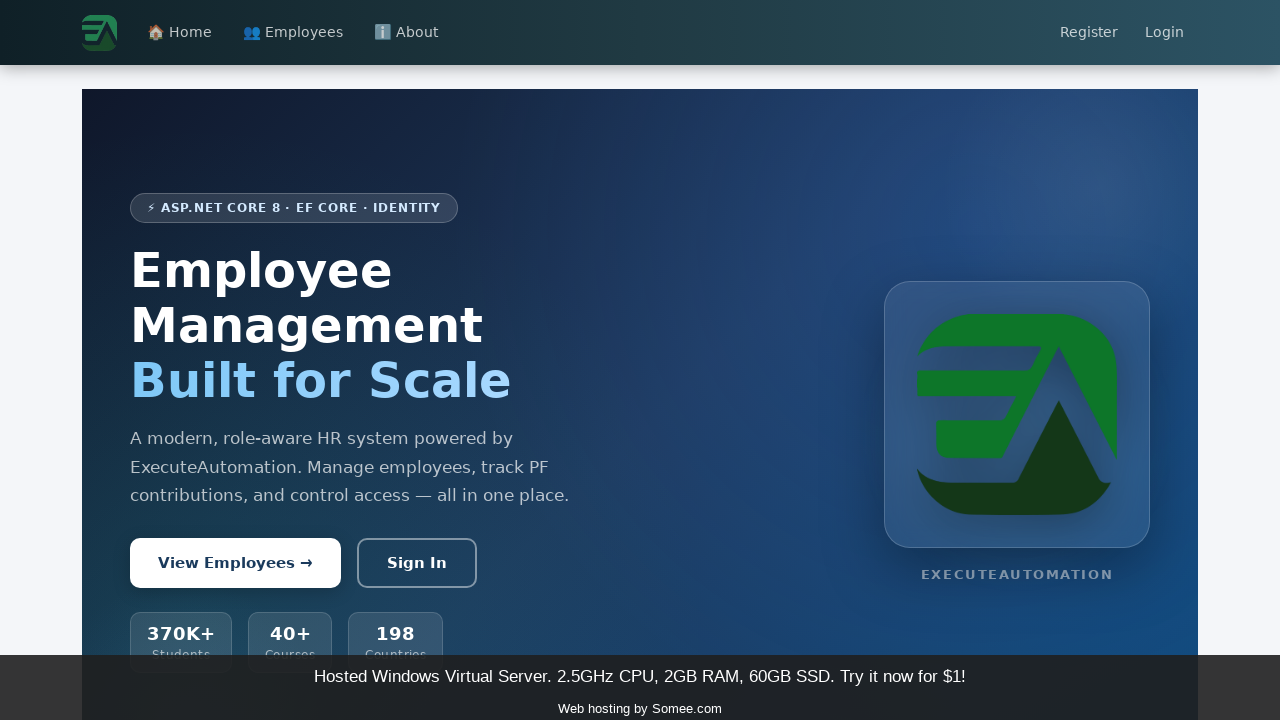

Clicked on the Login link at (1165, 33) on text=Login
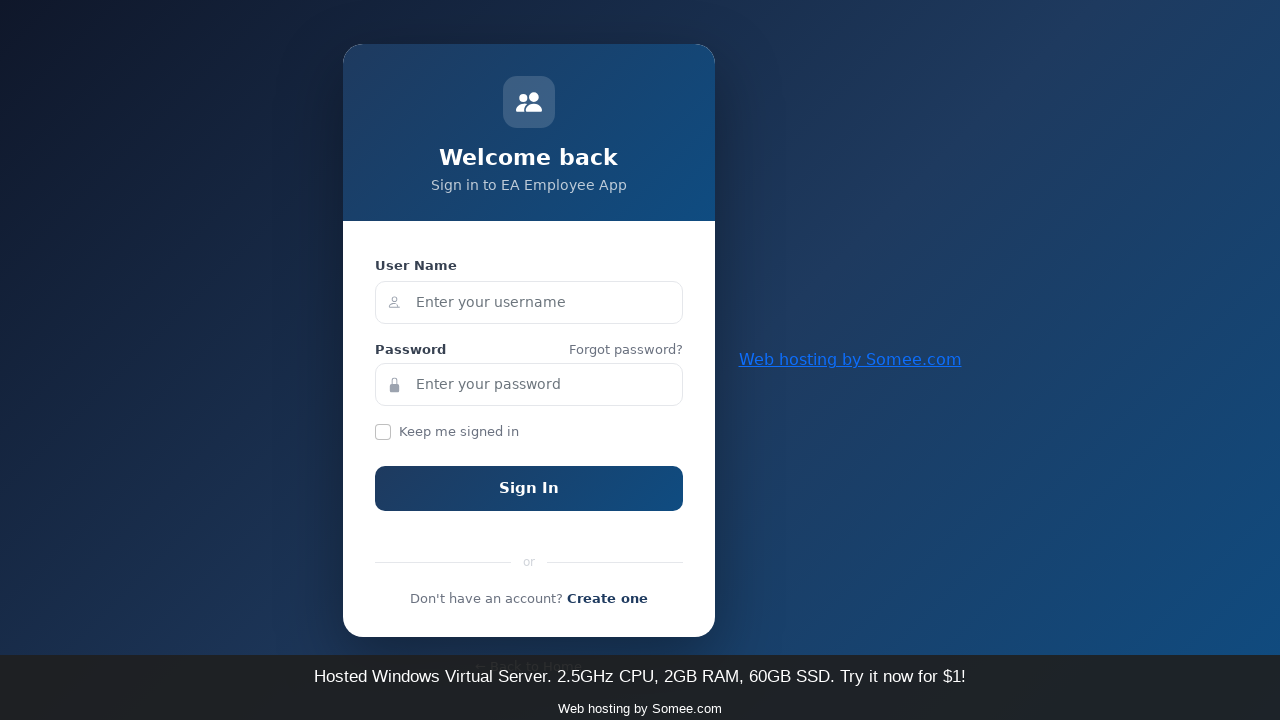

Login page loaded successfully
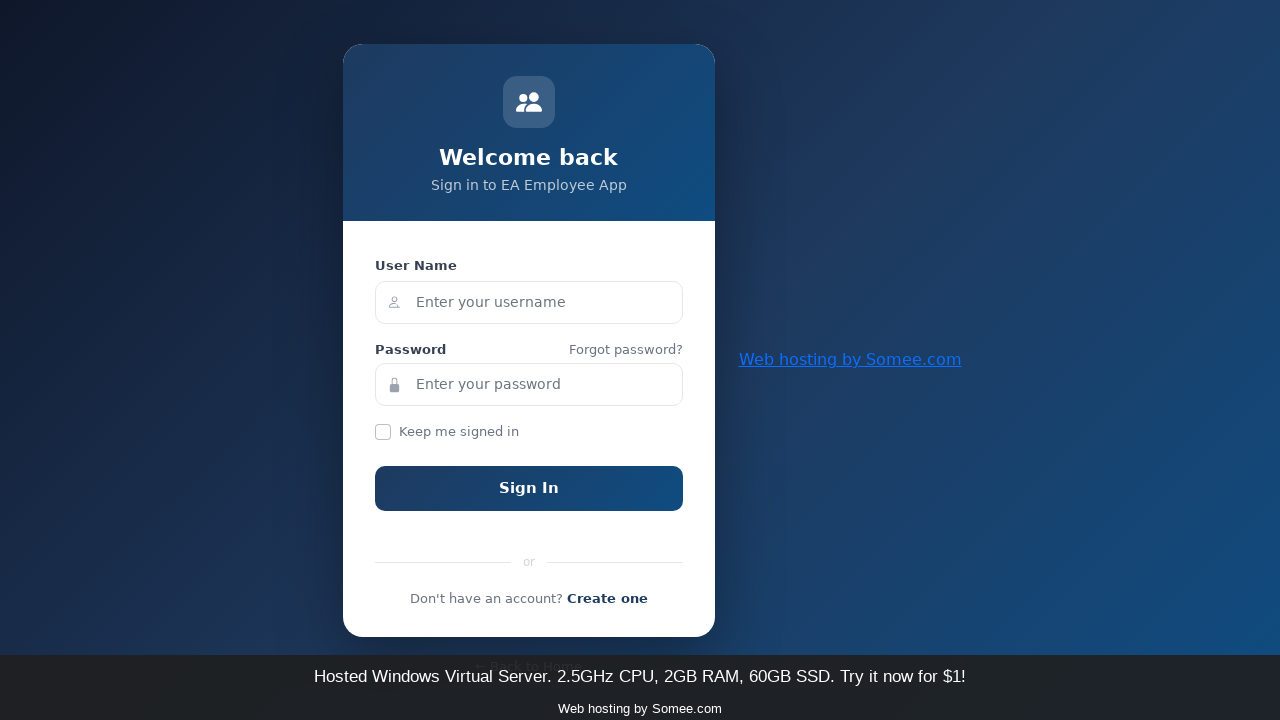

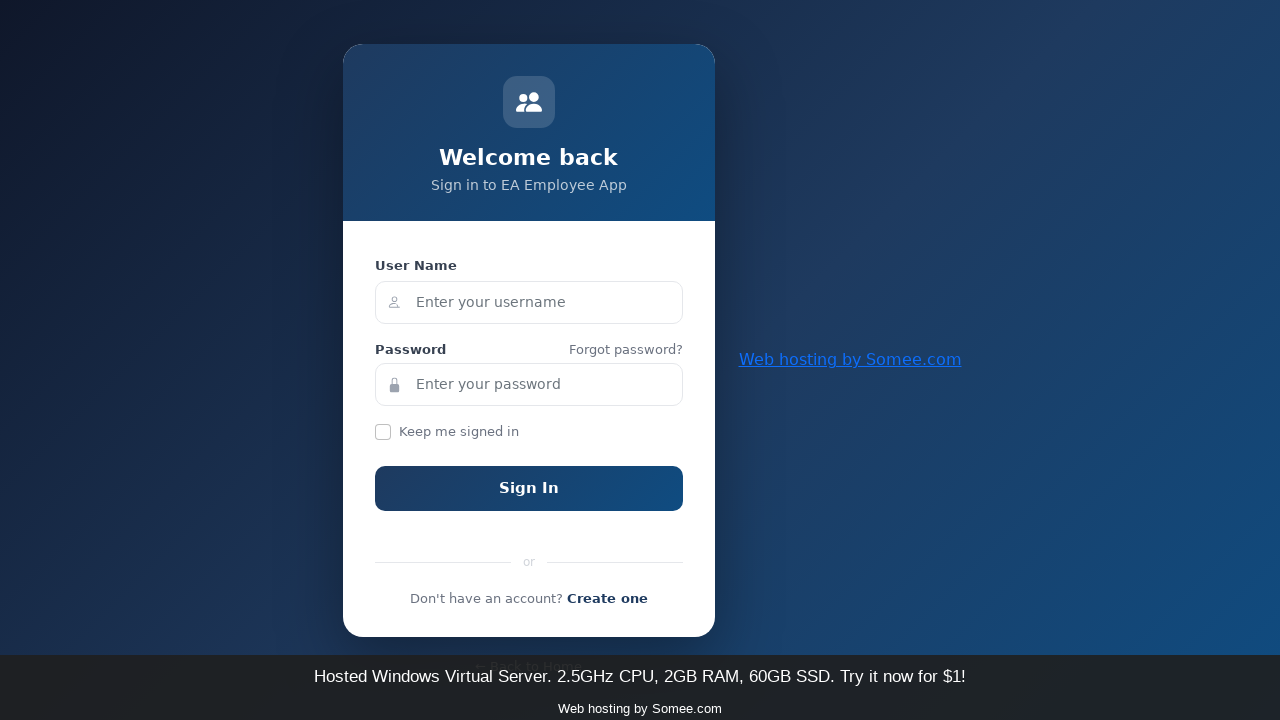